Automates completing a multi-page customer feedback survey form by navigating through various questions using keyboard inputs (tab, space, arrow keys) and clicking next buttons to progress through each page.

Starting URL: https://www.burgerkingelmenyem.hu/

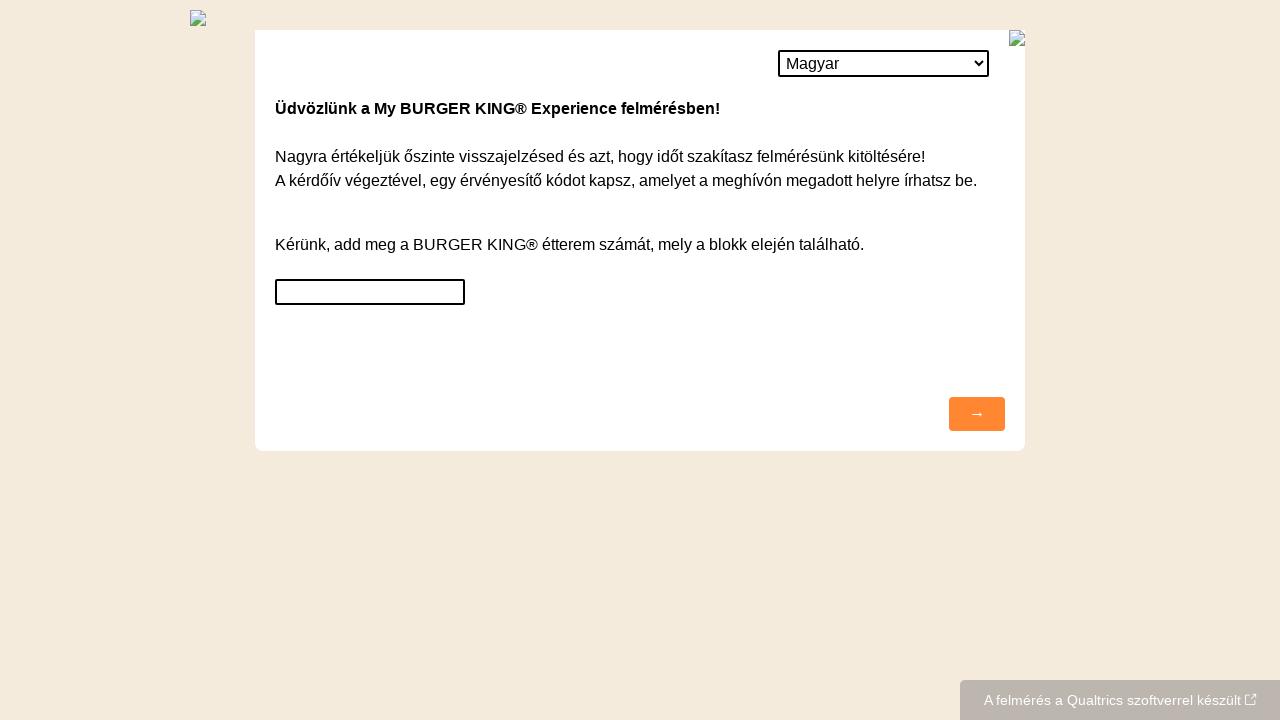

Verified home page is visible by waiting for body element
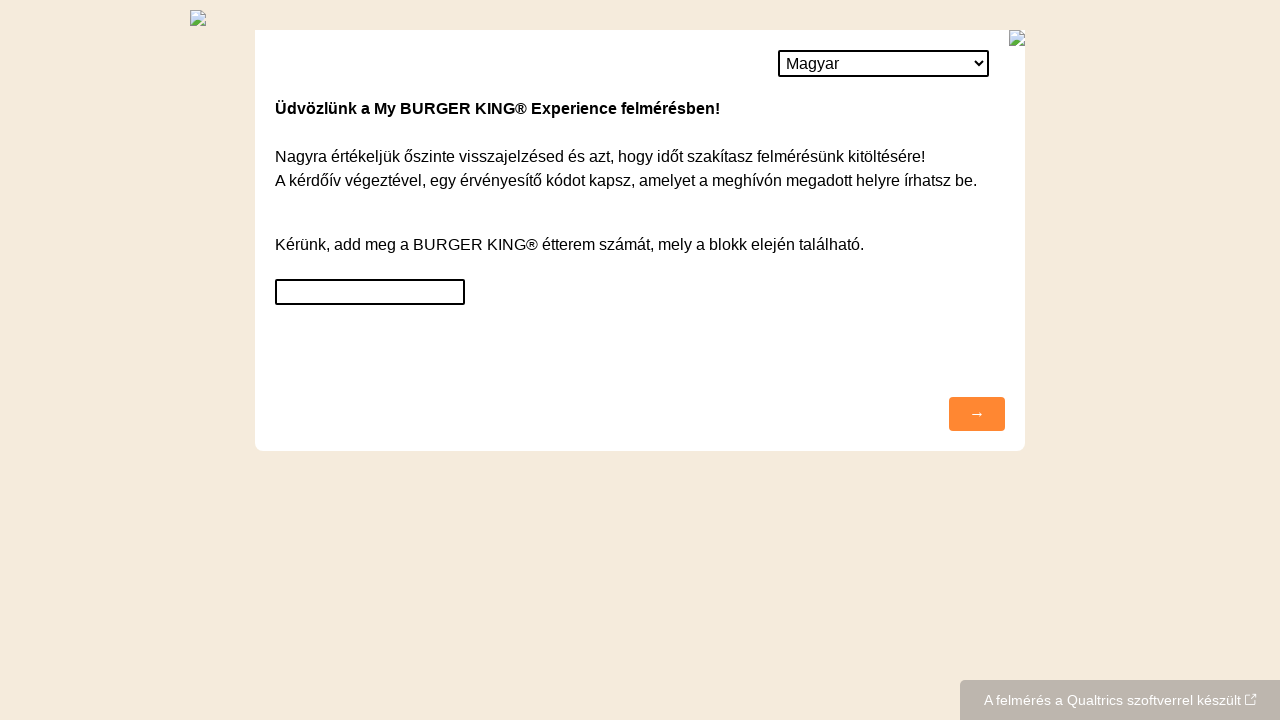

Scrolled down using arrow key (1st scroll) on .Home_iframe__T3nfU >> internal:control=enter-frame >> #QR\~QID4
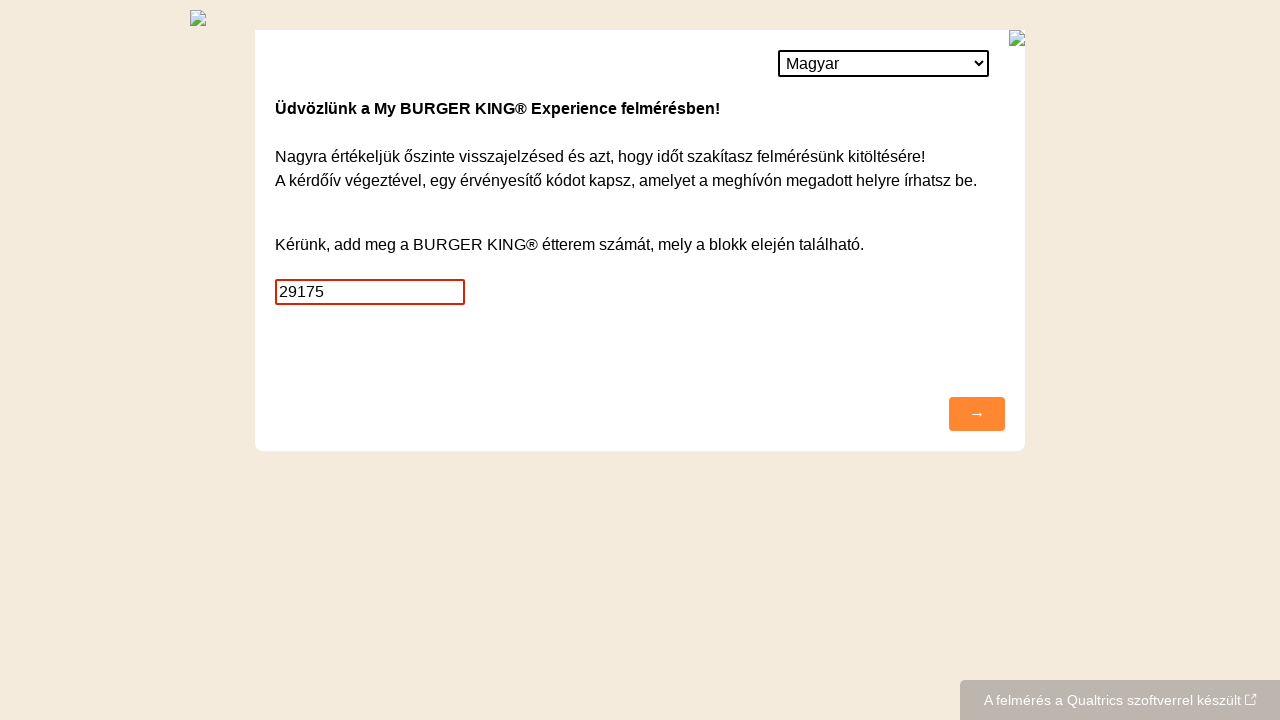

Scrolled down using arrow key (2nd scroll)
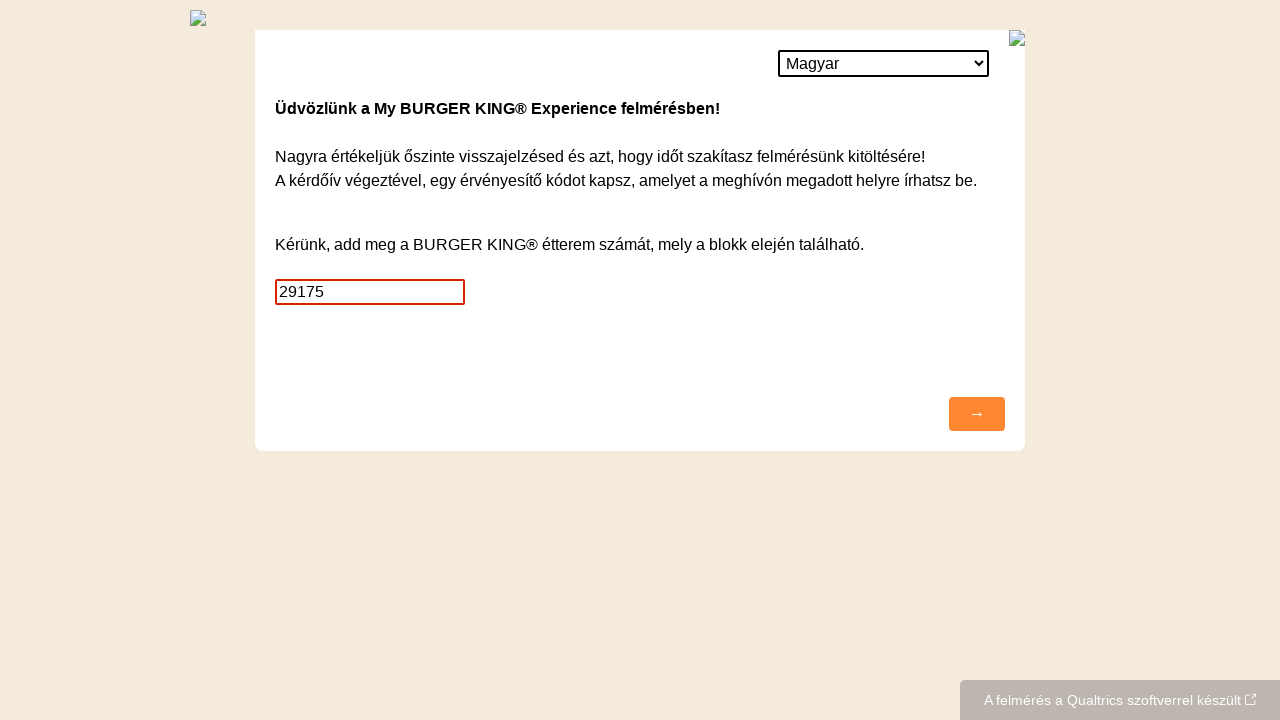

Scrolled down using arrow key (3rd scroll) at (977, 414) on .Home_iframe__T3nfU >> internal:control=enter-frame >> #NextButton
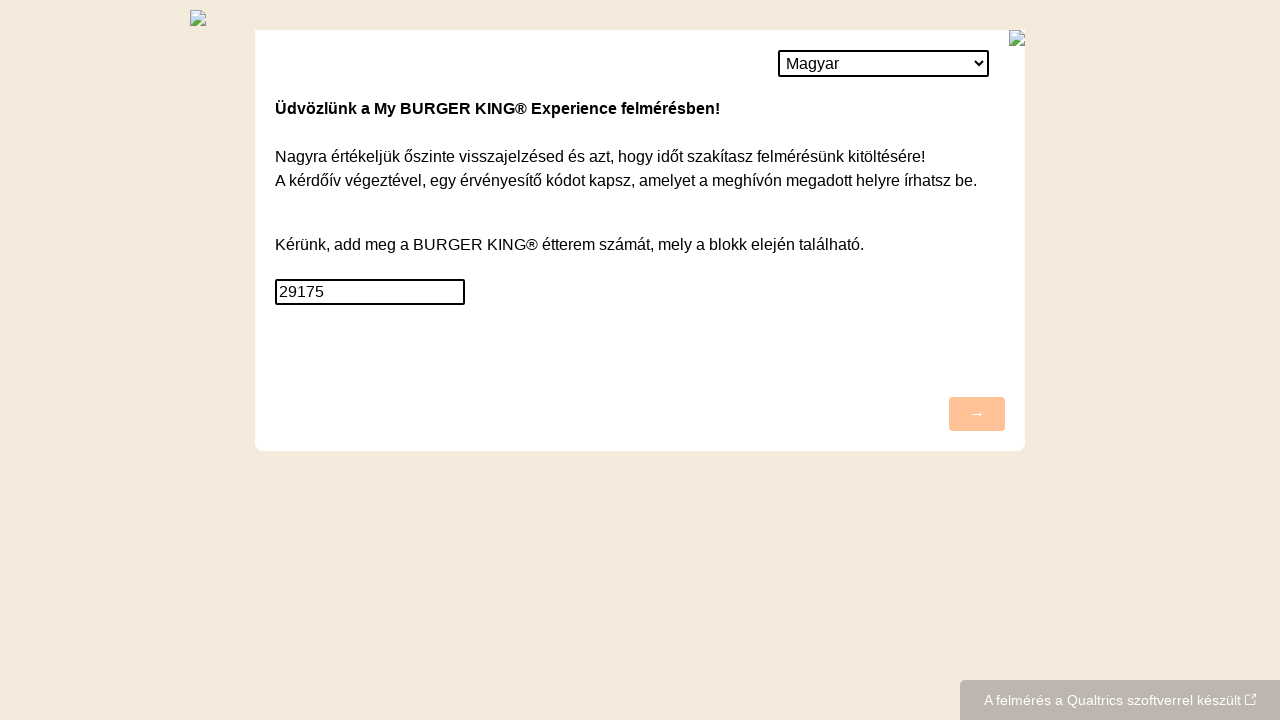

Scrolled down using arrow key (4th scroll)
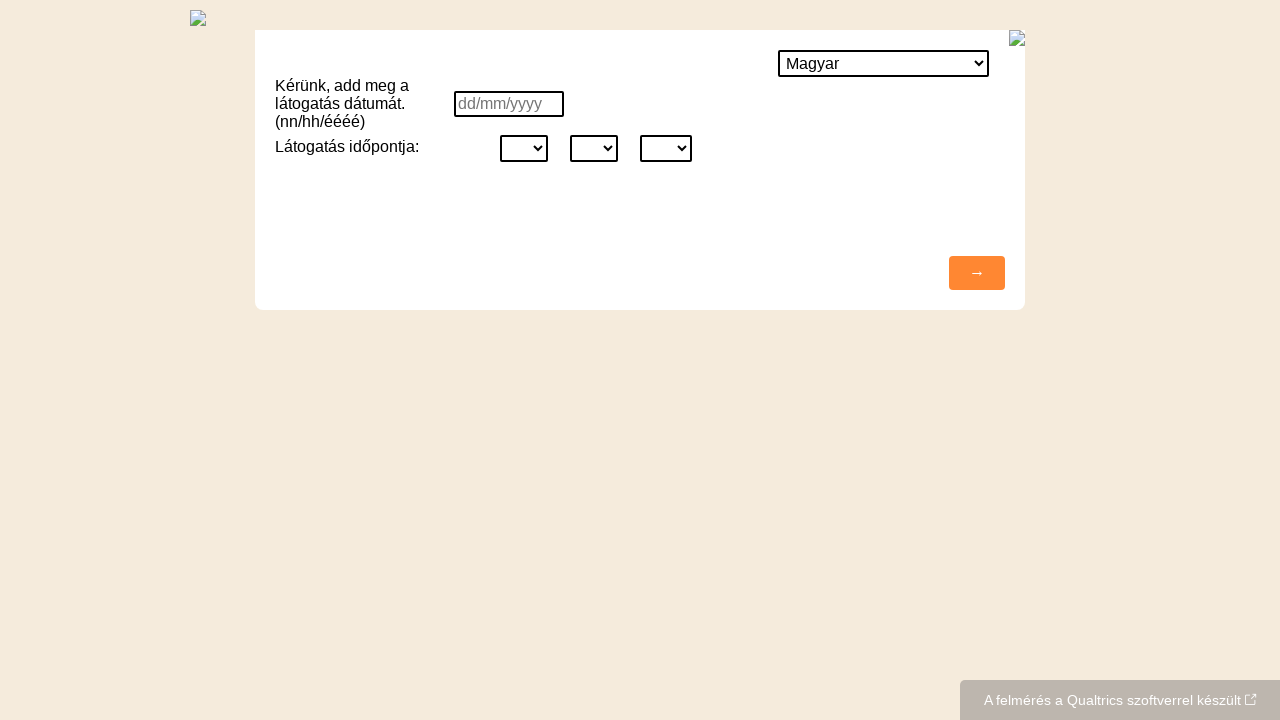

Clicked 'View Product' link for product 3
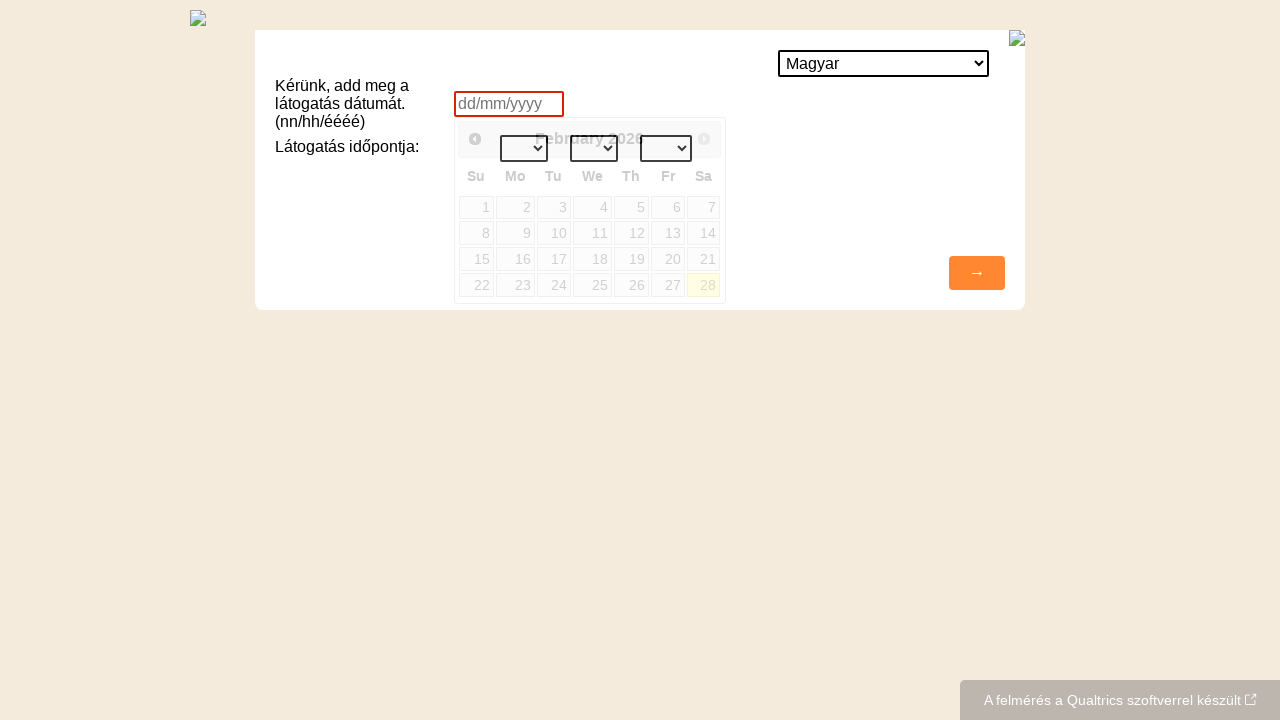

Verified product details page loaded with 'Sleeveless Dress' heading
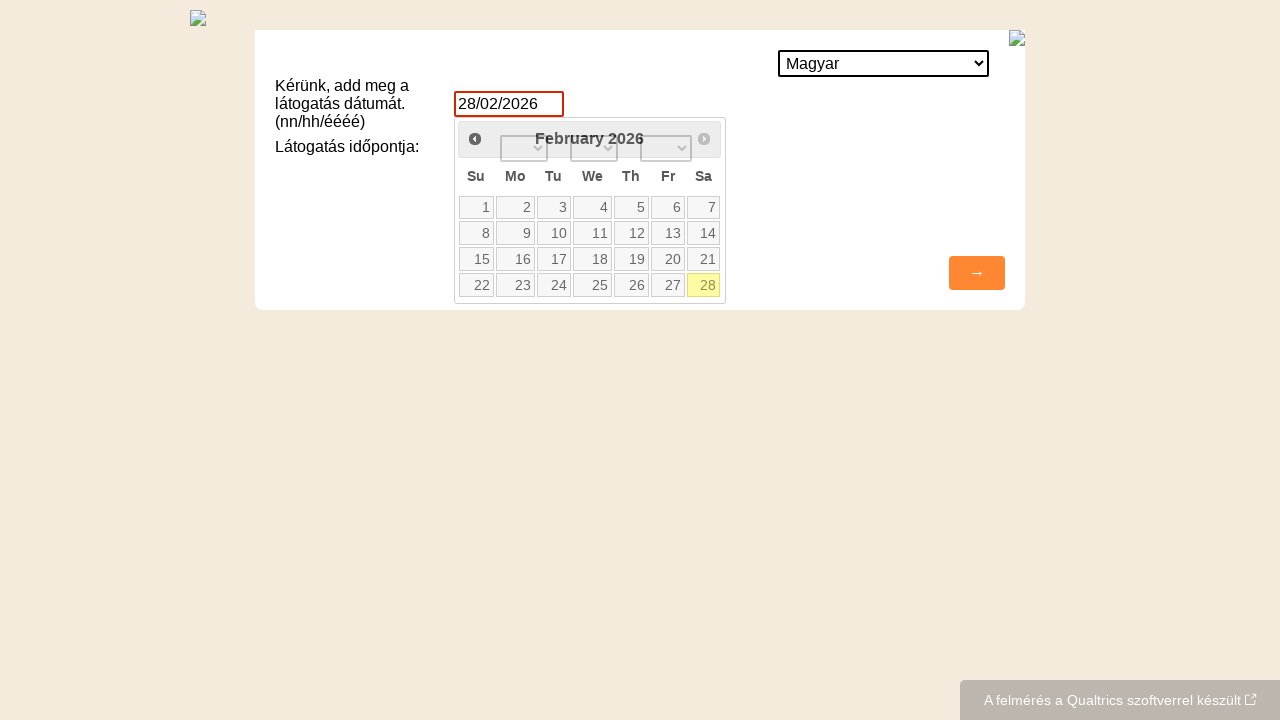

Cleared the quantity input field
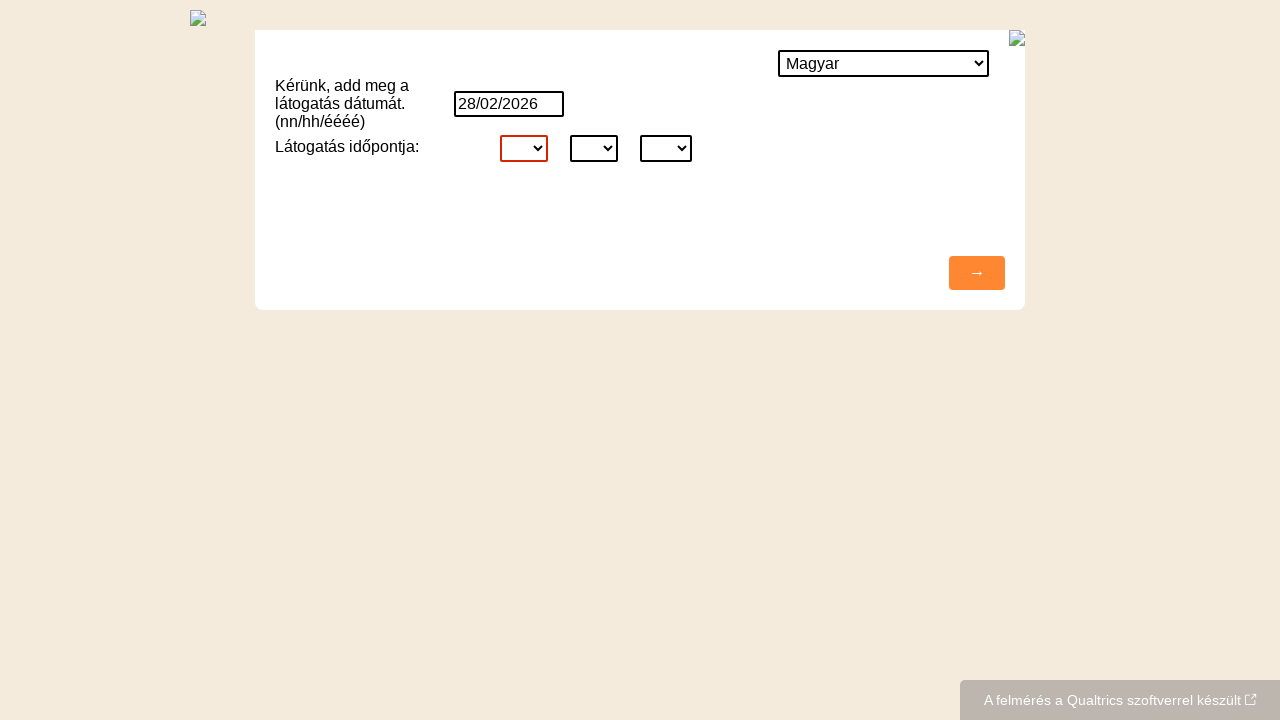

Set quantity to 4 in the quantity input field
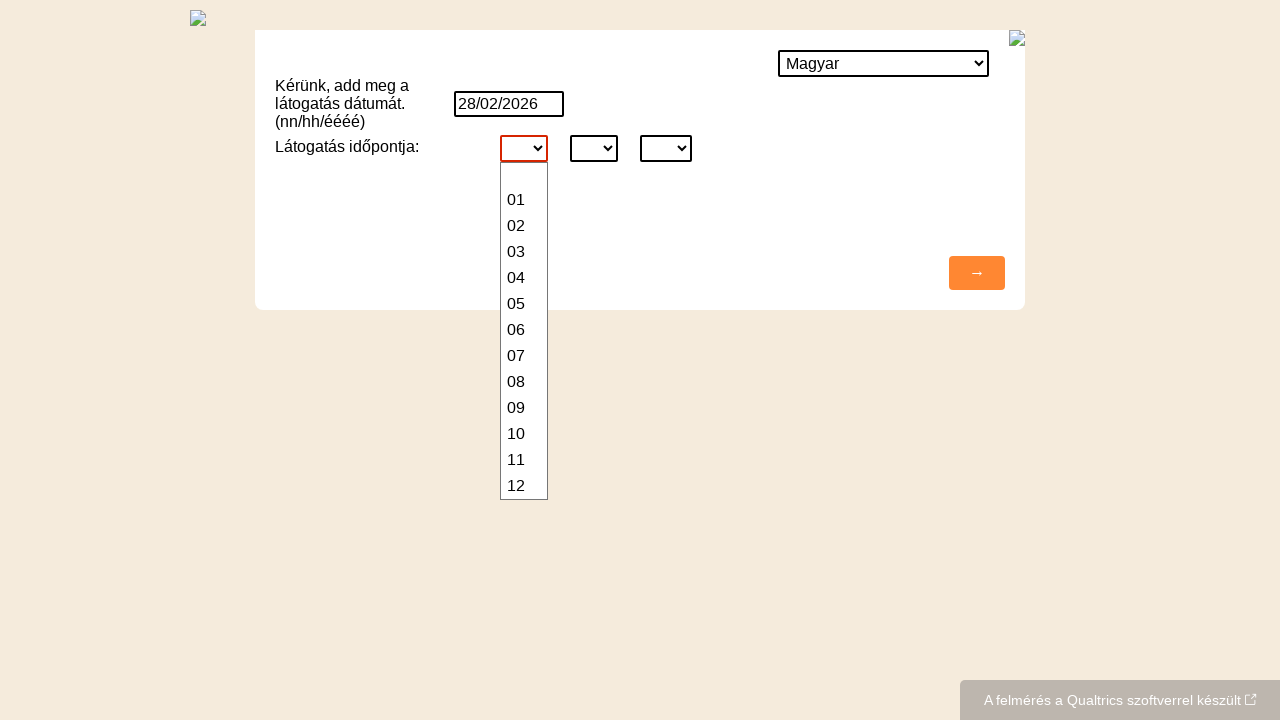

Clicked 'Add to cart' button
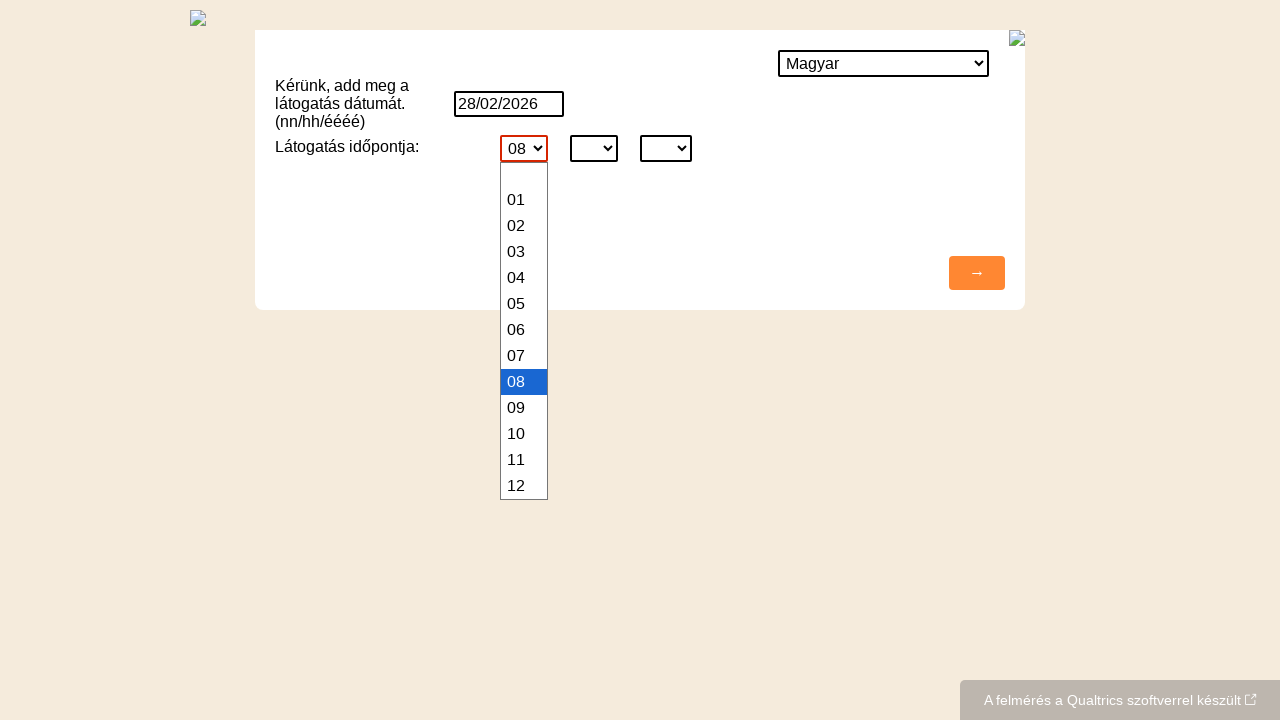

Waited for 'View Cart' link to appear in modal
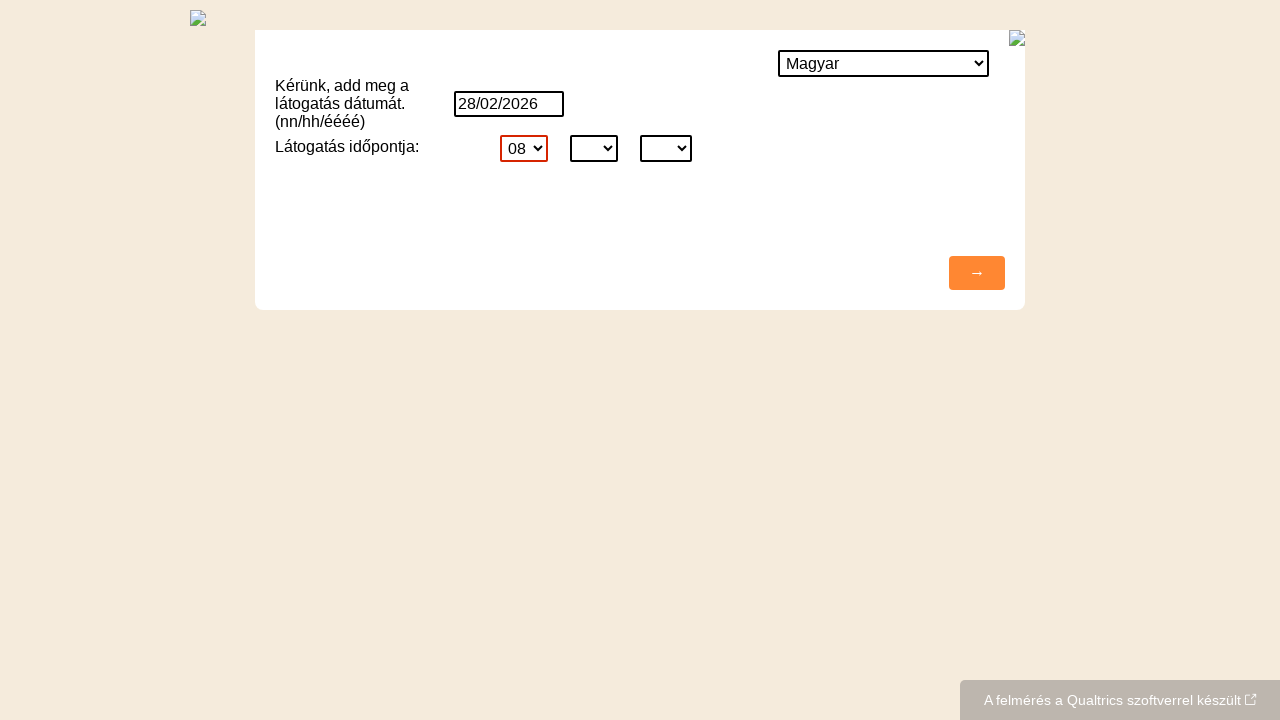

Clicked 'View Cart' link in the confirmation modal
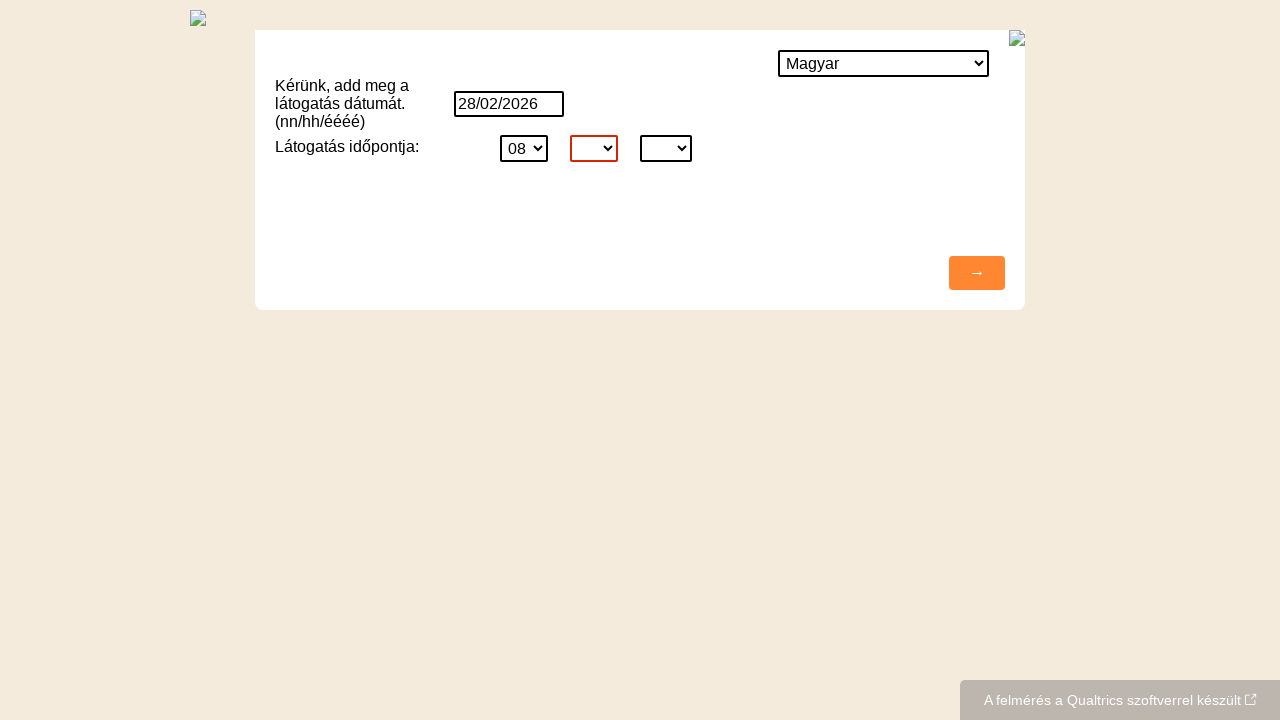

Verified cart info table is displayed on cart page
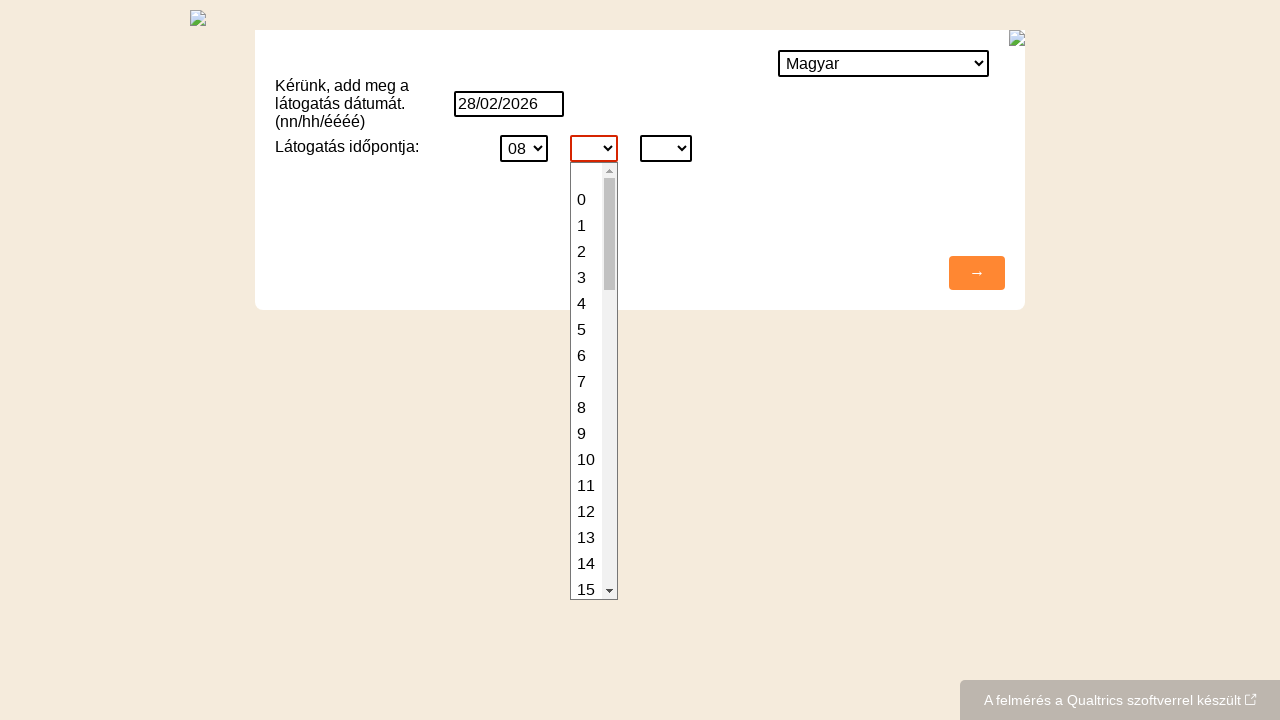

Verified product in cart displays with quantity 4
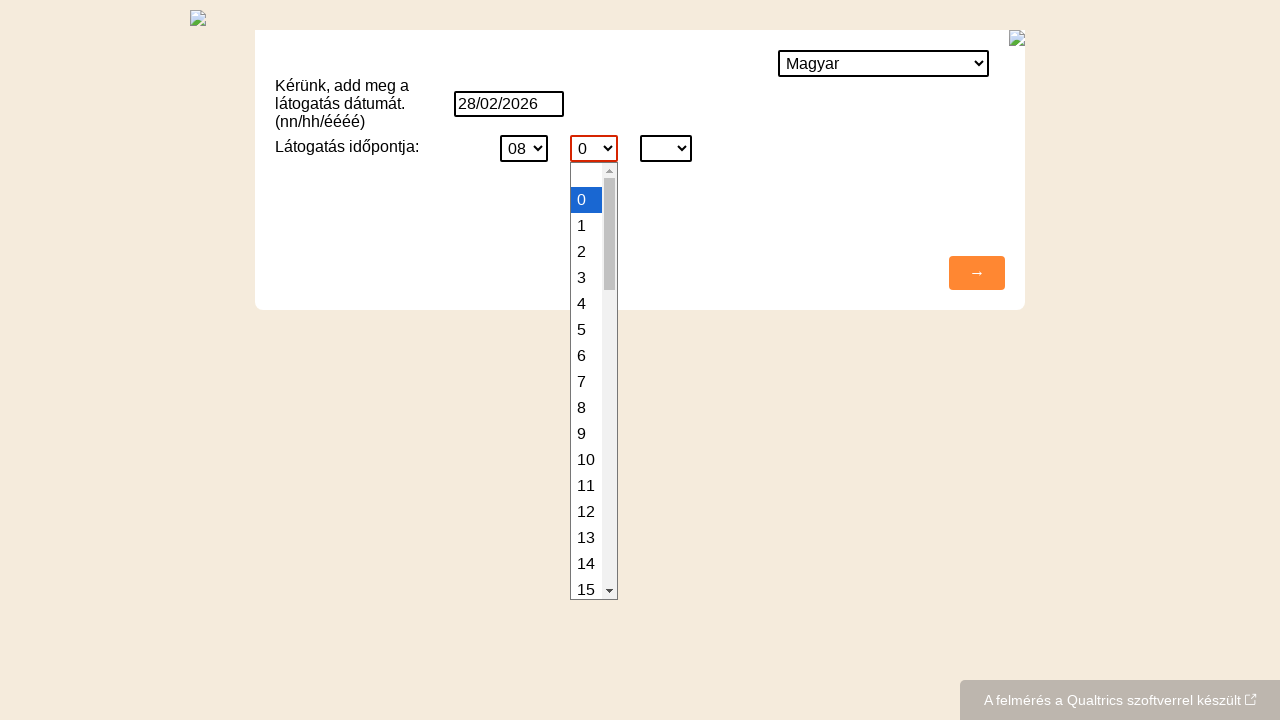

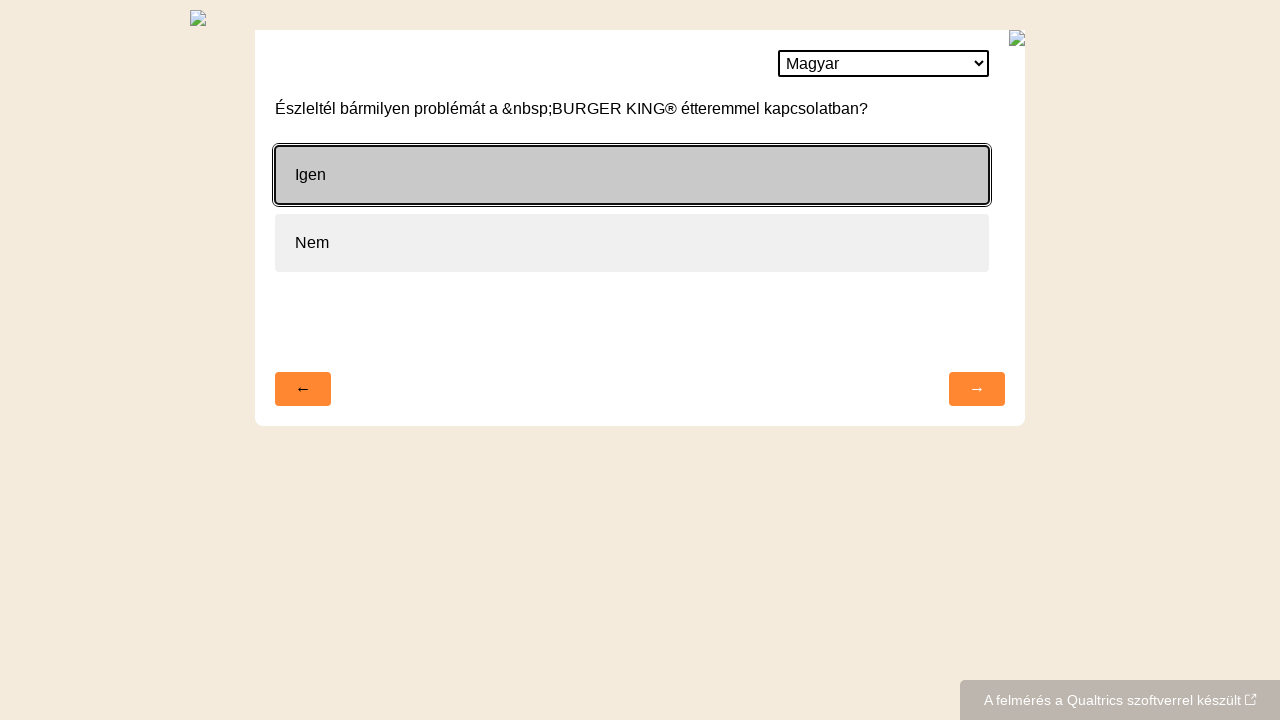